Tests keyboard operations (copy and paste) by entering text in the first name field, selecting all with Ctrl+A, copying with Ctrl+C, and pasting into the last name field with Ctrl+V.

Starting URL: http://demo.automationtesting.in/Register.html

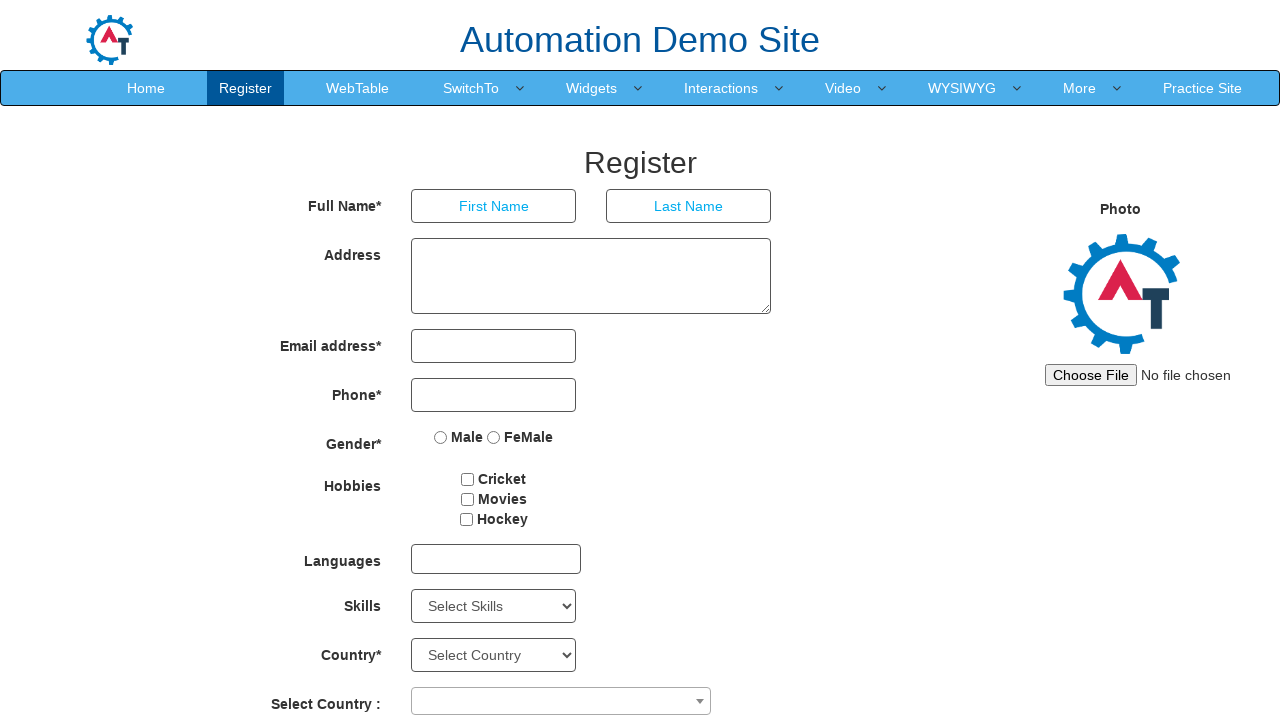

Filled first name field with 'admin' on input[placeholder='First Name']
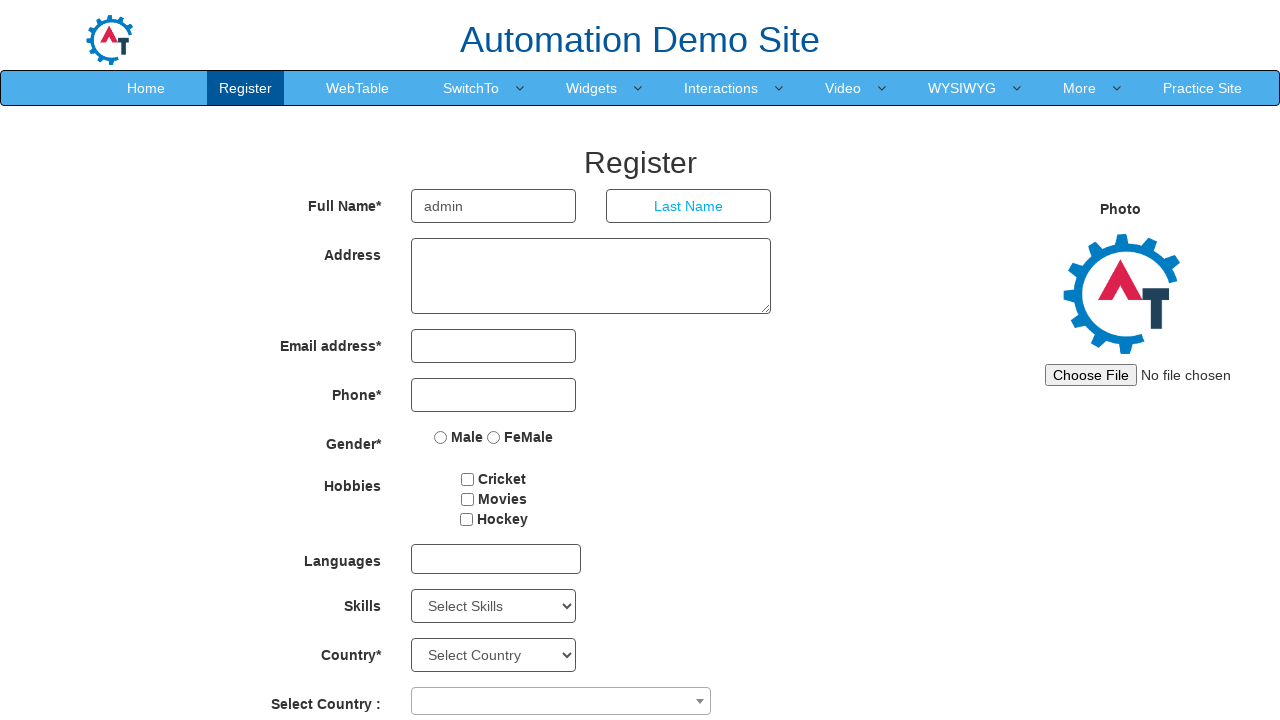

Clicked on first name field to focus it at (494, 206) on input[placeholder='First Name']
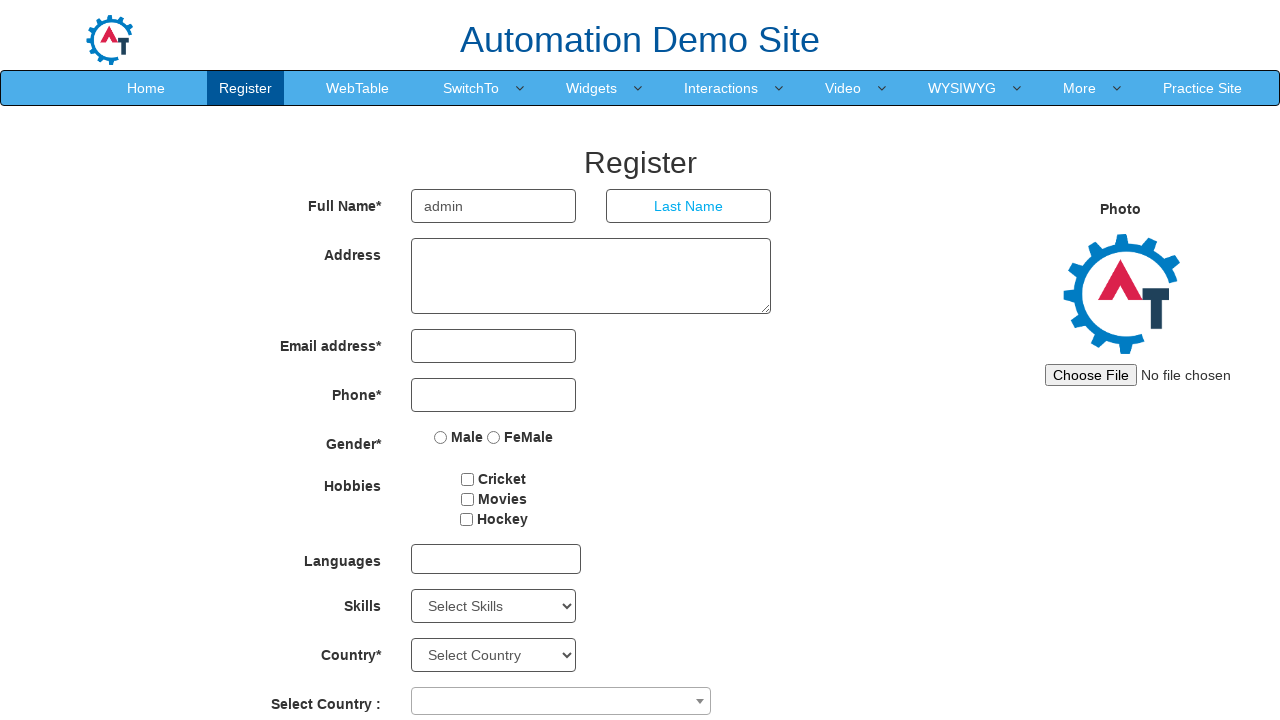

Selected all text in first name field using Ctrl+A
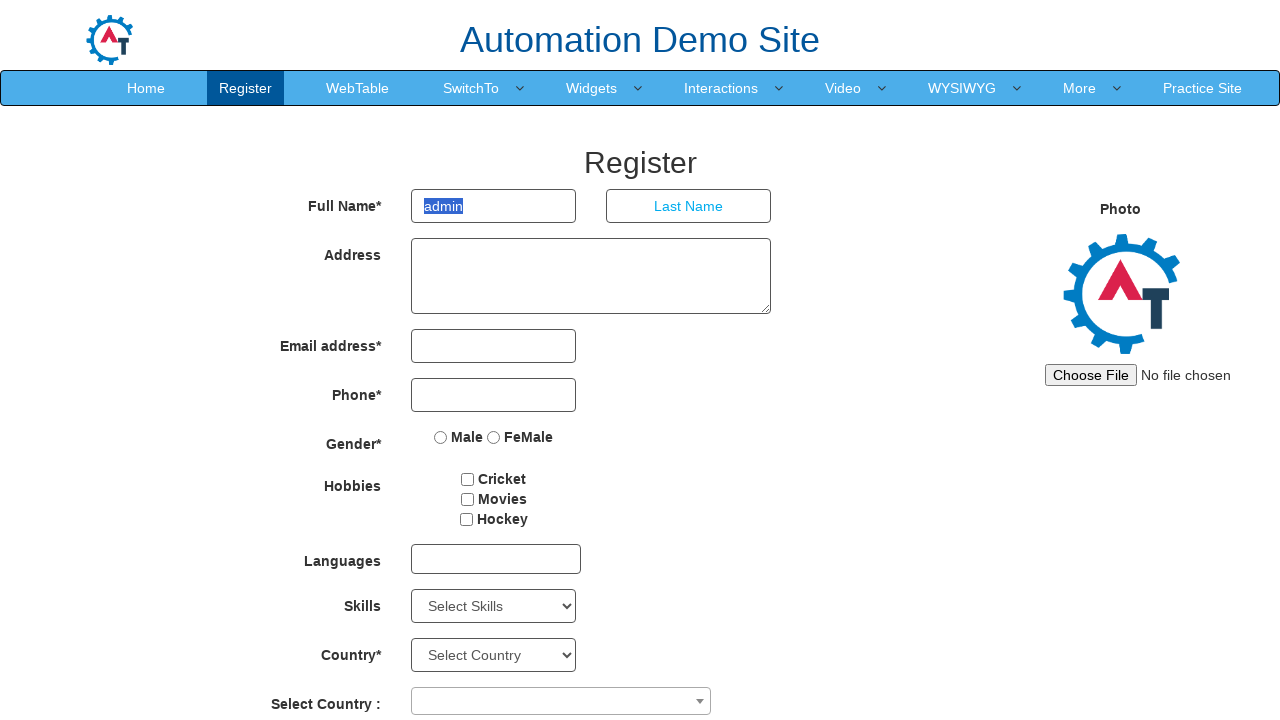

Copied selected text from first name field using Ctrl+C
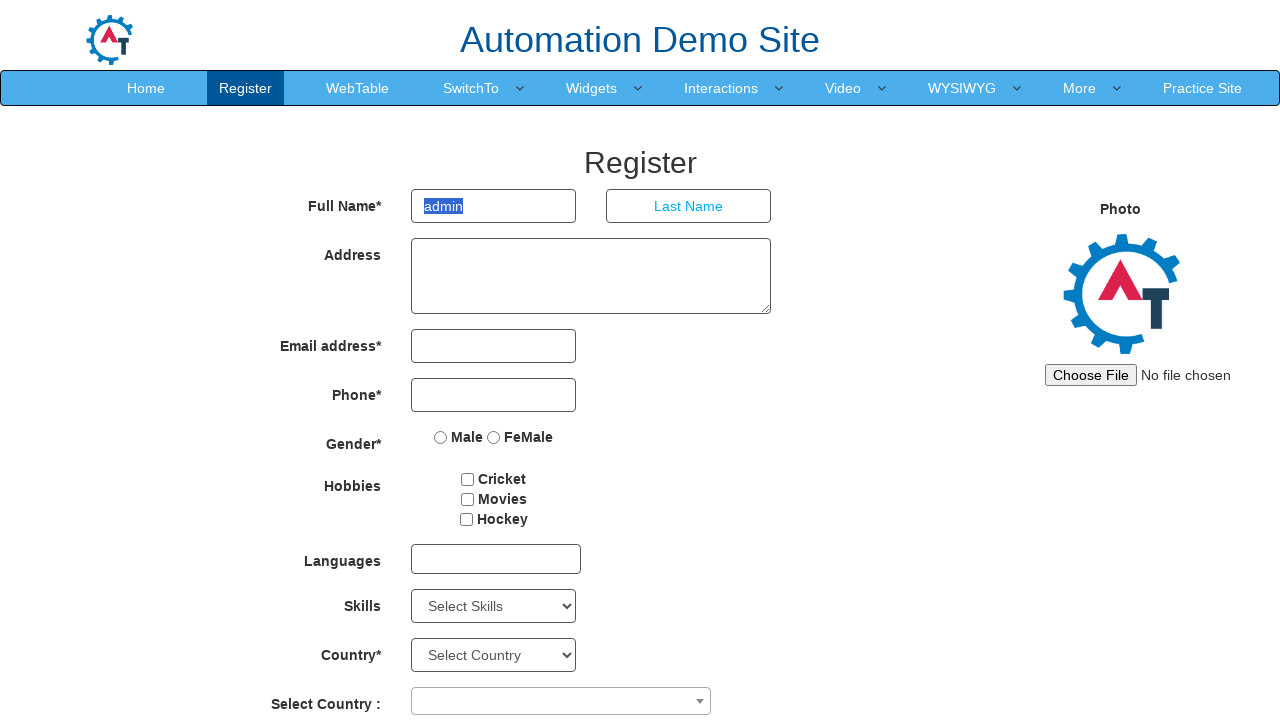

Clicked on last name field to focus it at (689, 206) on input[placeholder='Last Name']
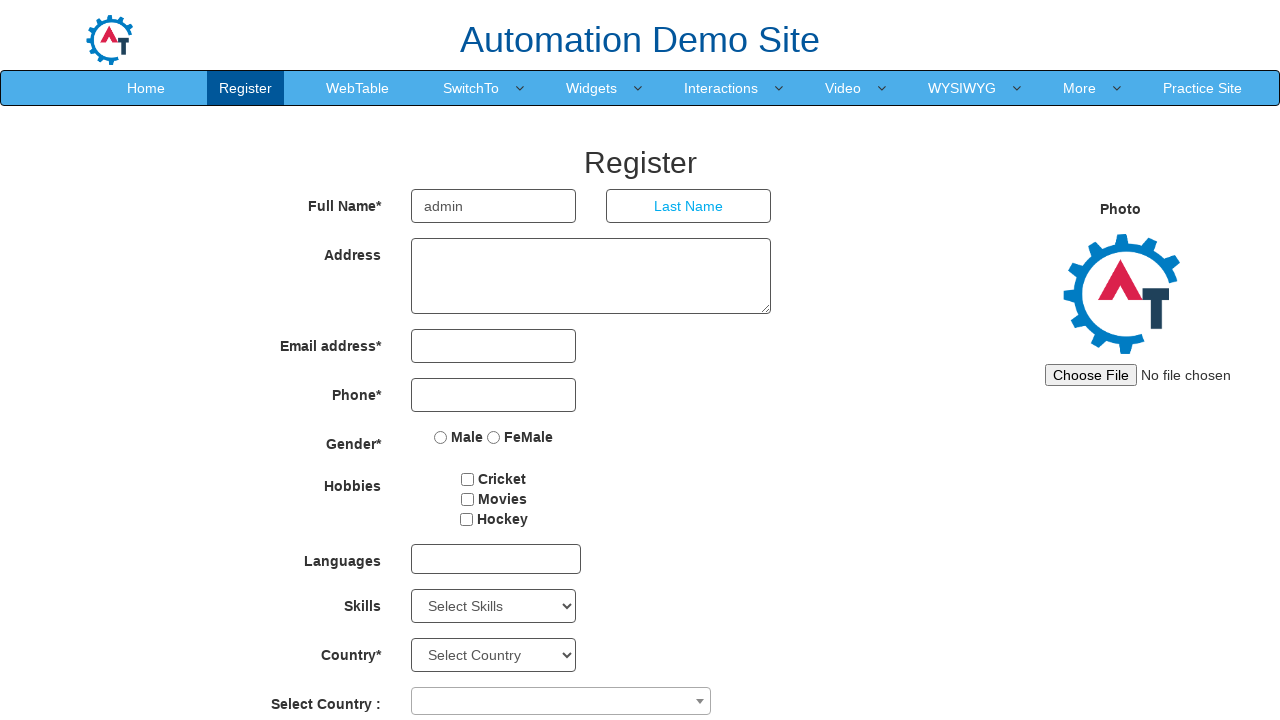

Pasted copied text into last name field using Ctrl+V
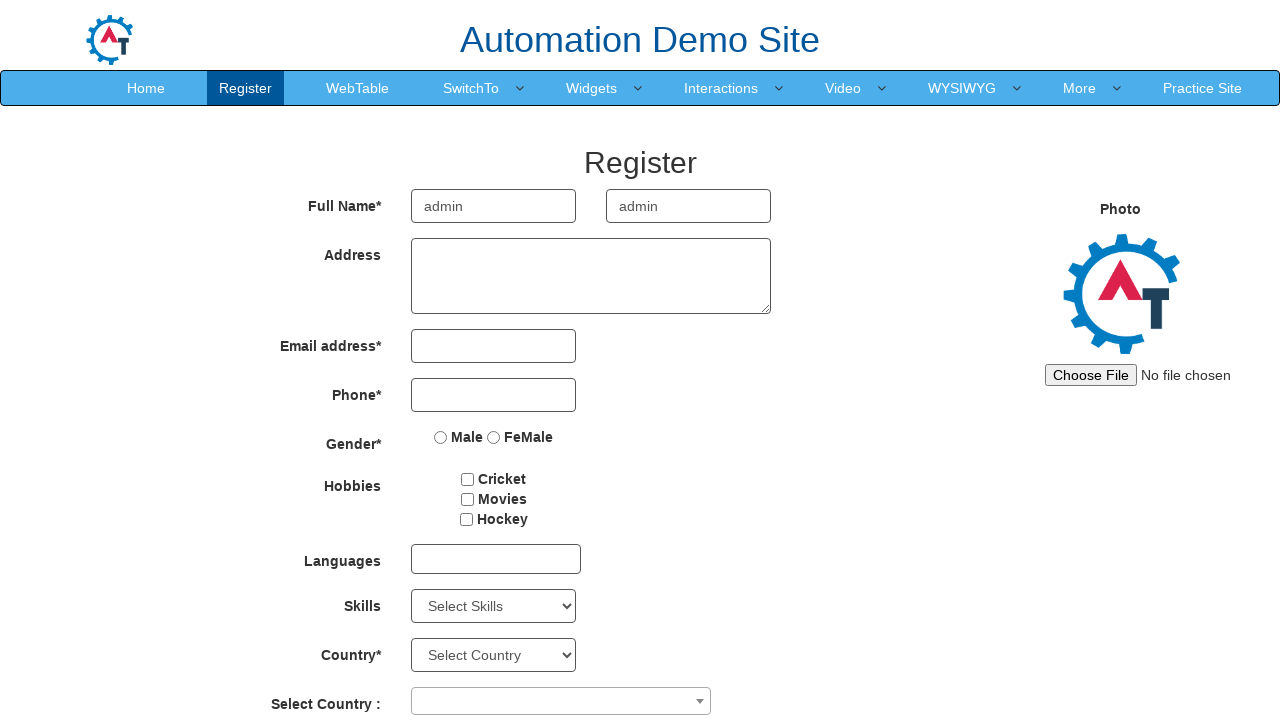

Waited 500ms for paste operation to complete
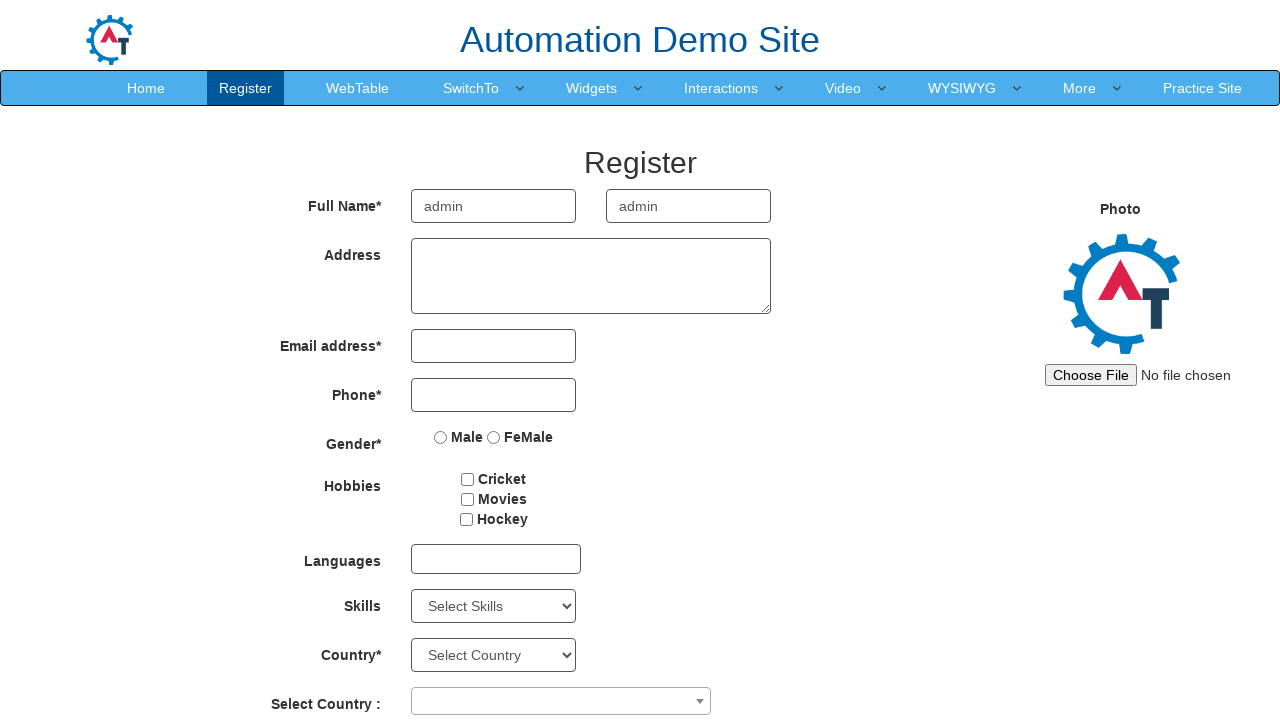

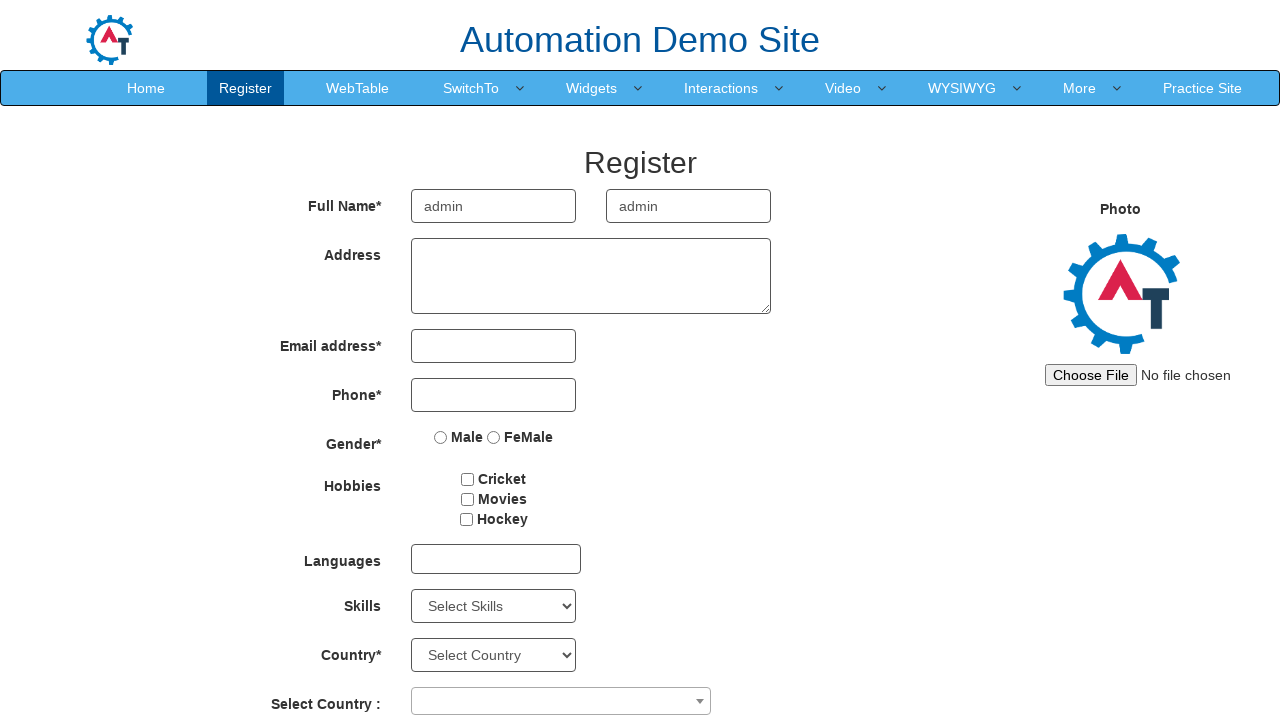